Tests file upload functionality by attaching a test file to the form's file input field

Starting URL: https://www.globalsqa.com/samplepagetest/

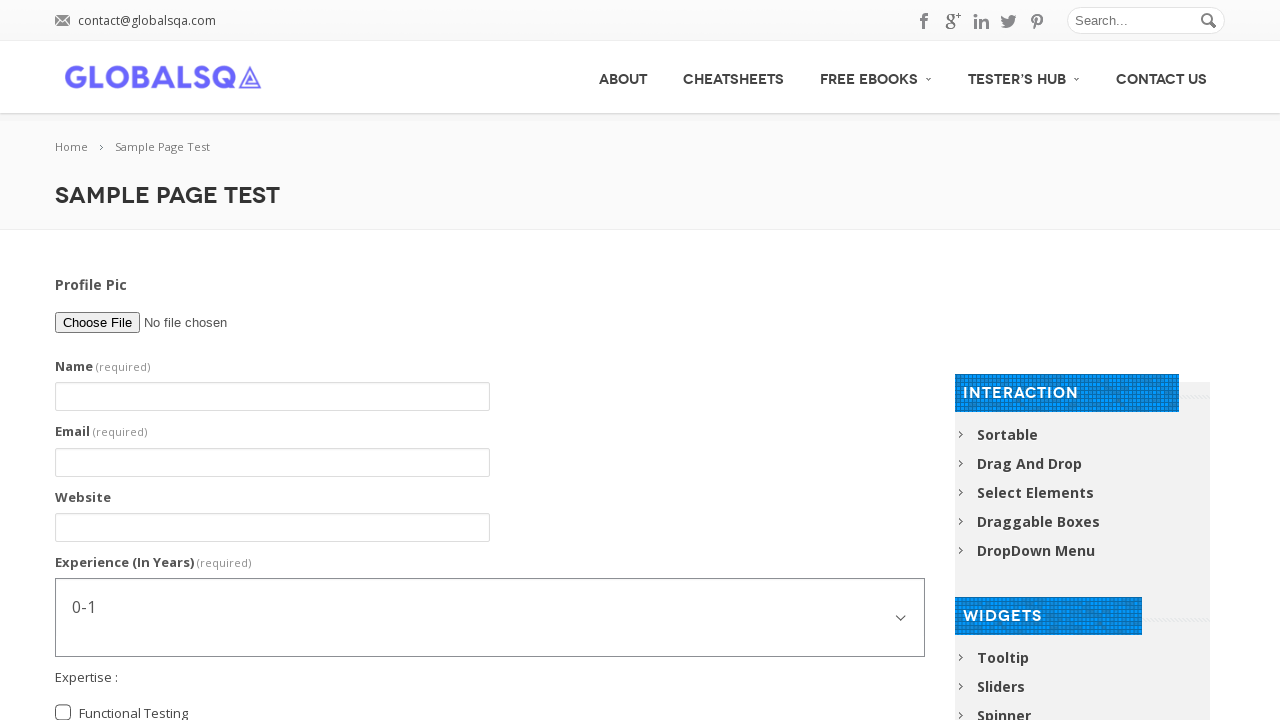

Created temporary test file for upload
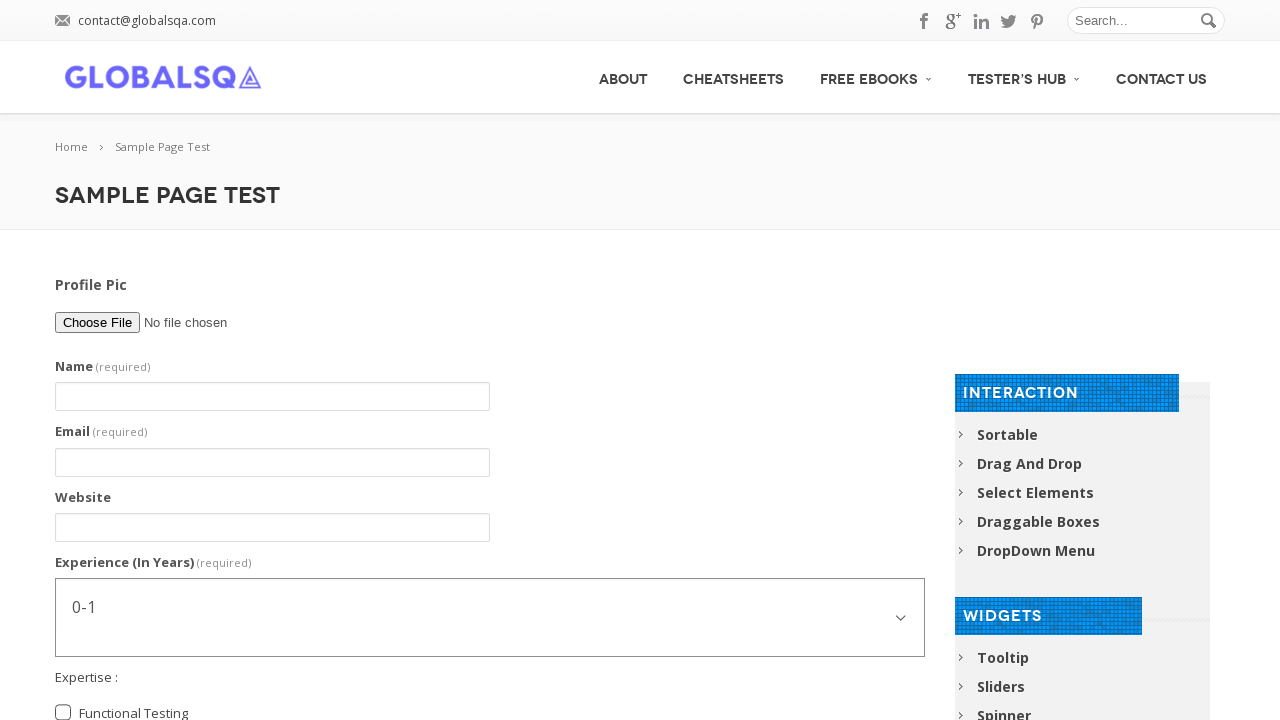

Attached test file to form's file input field
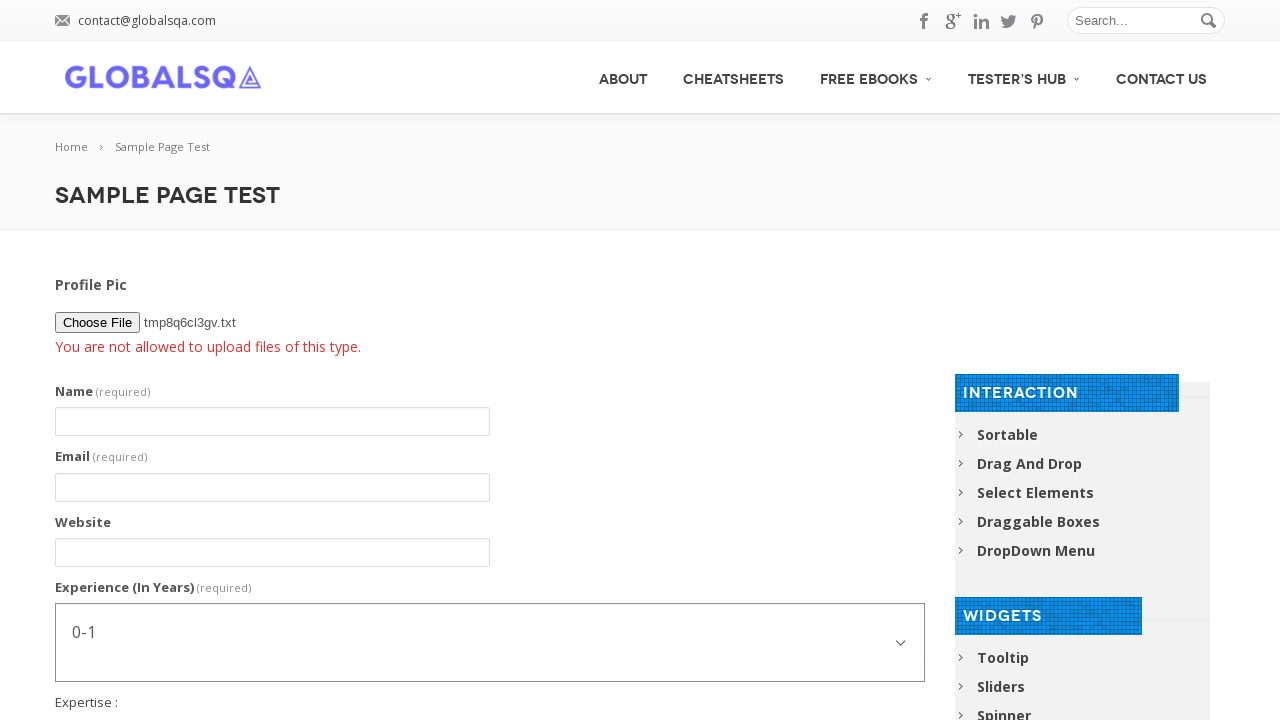

Waited 2 seconds for file upload processing
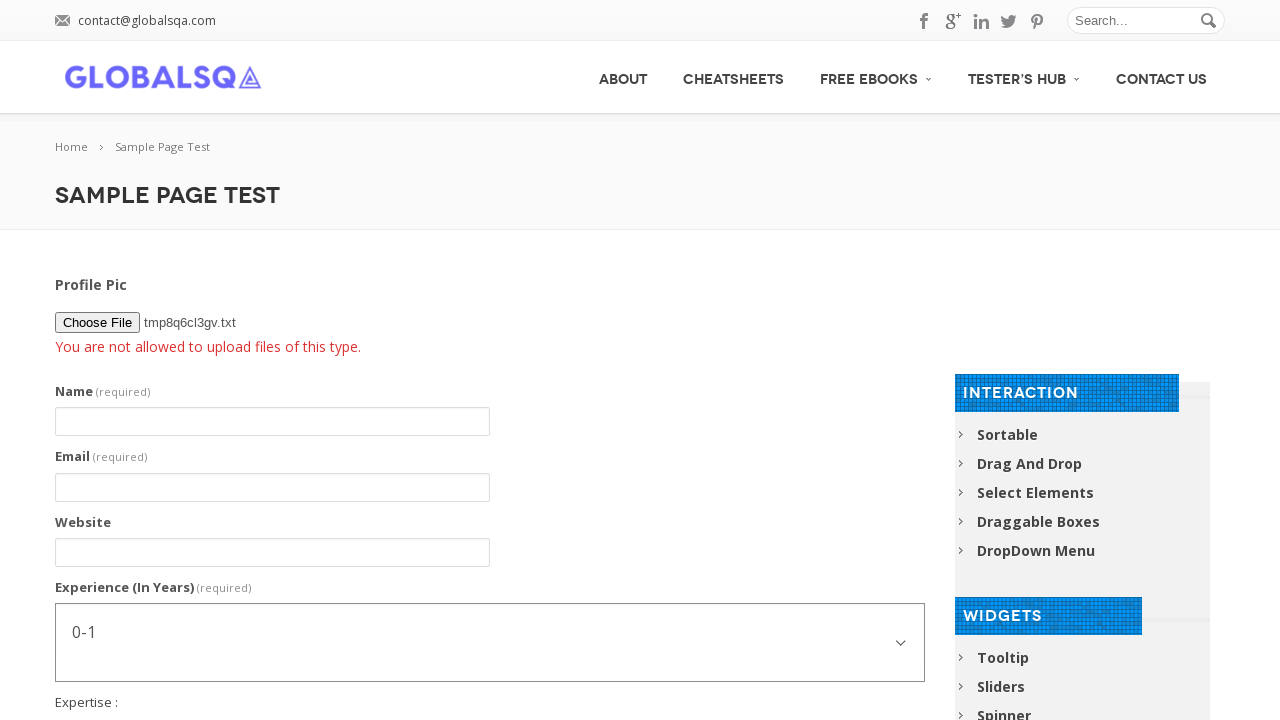

Cleaned up temporary test file
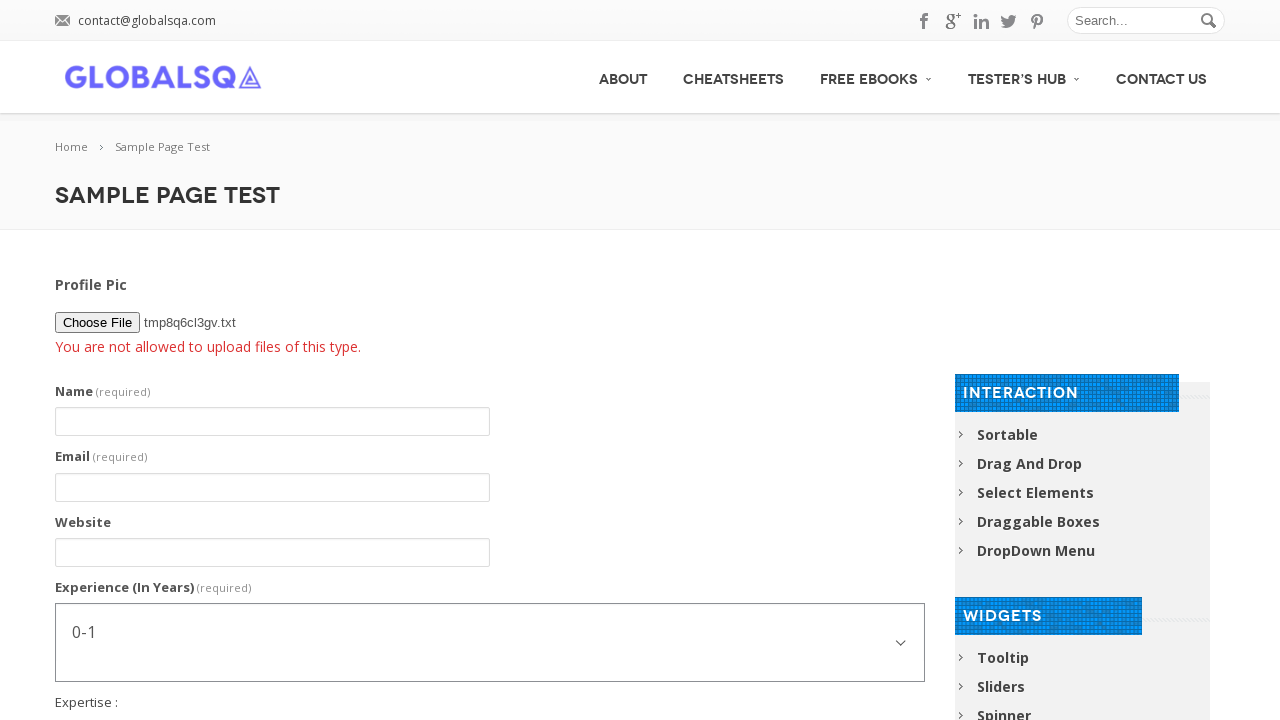

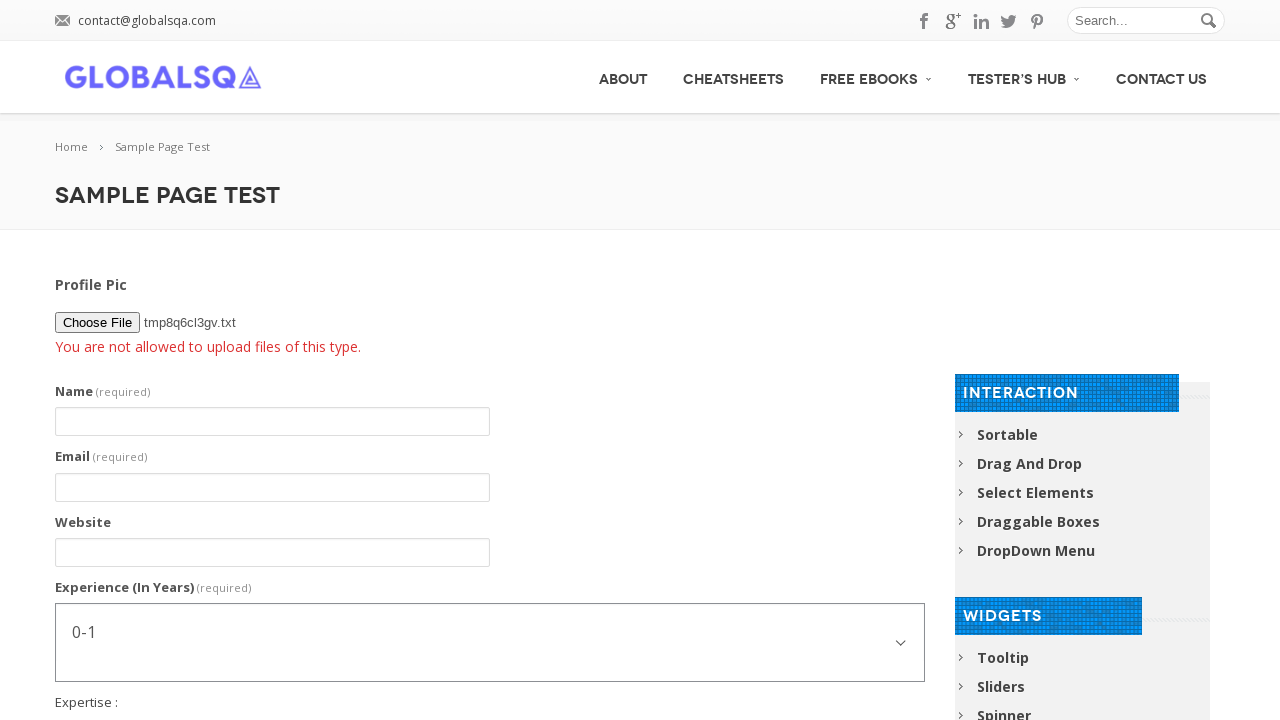